Tests that the password input field limits input to 20 characters maximum

Starting URL: https://anatoly-karpovich.github.io/demo-login-form/

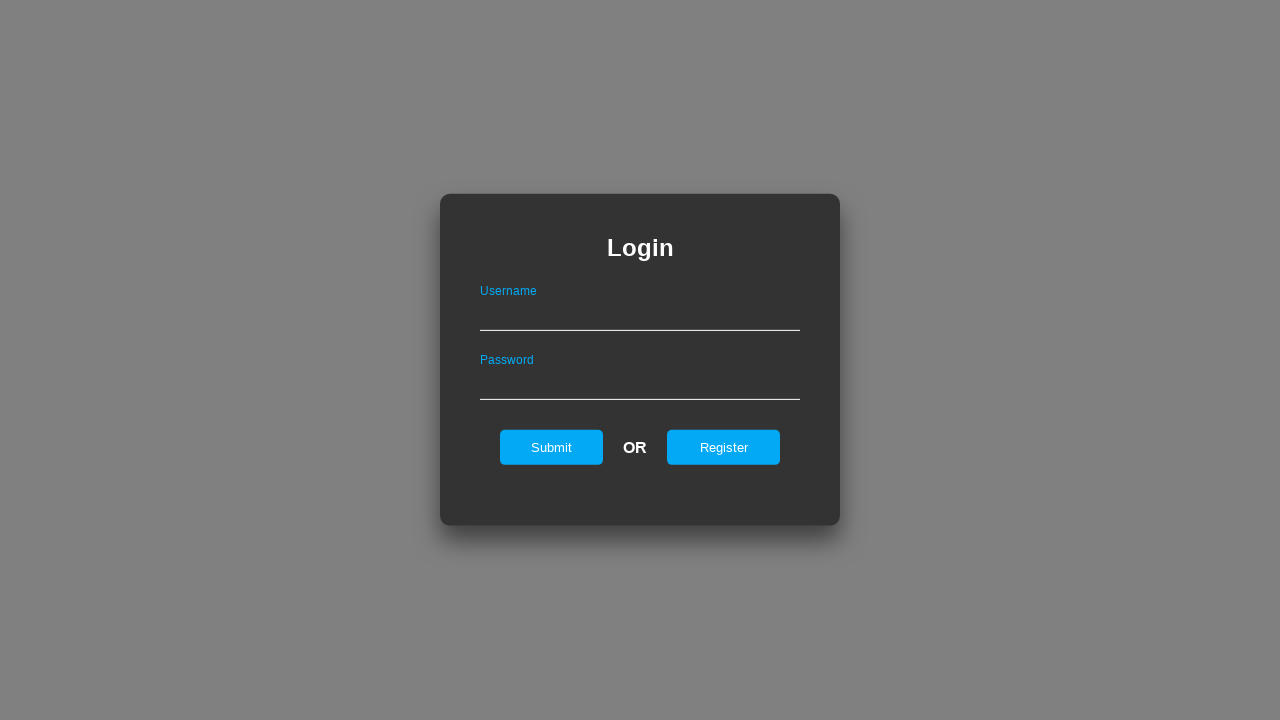

Clicked on register tab at (724, 447) on #registerOnLogin
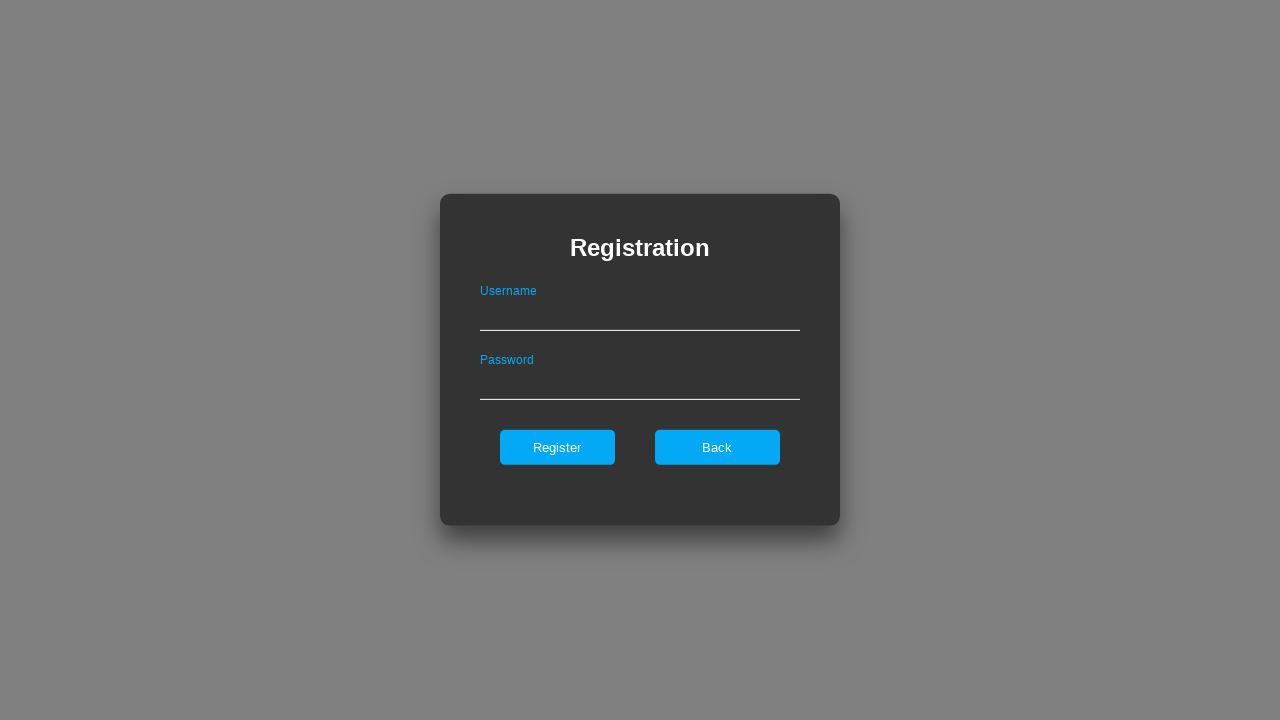

Attempted to fill password field with 21 characters (Aa + 19 ones) on #passwordOnRegister
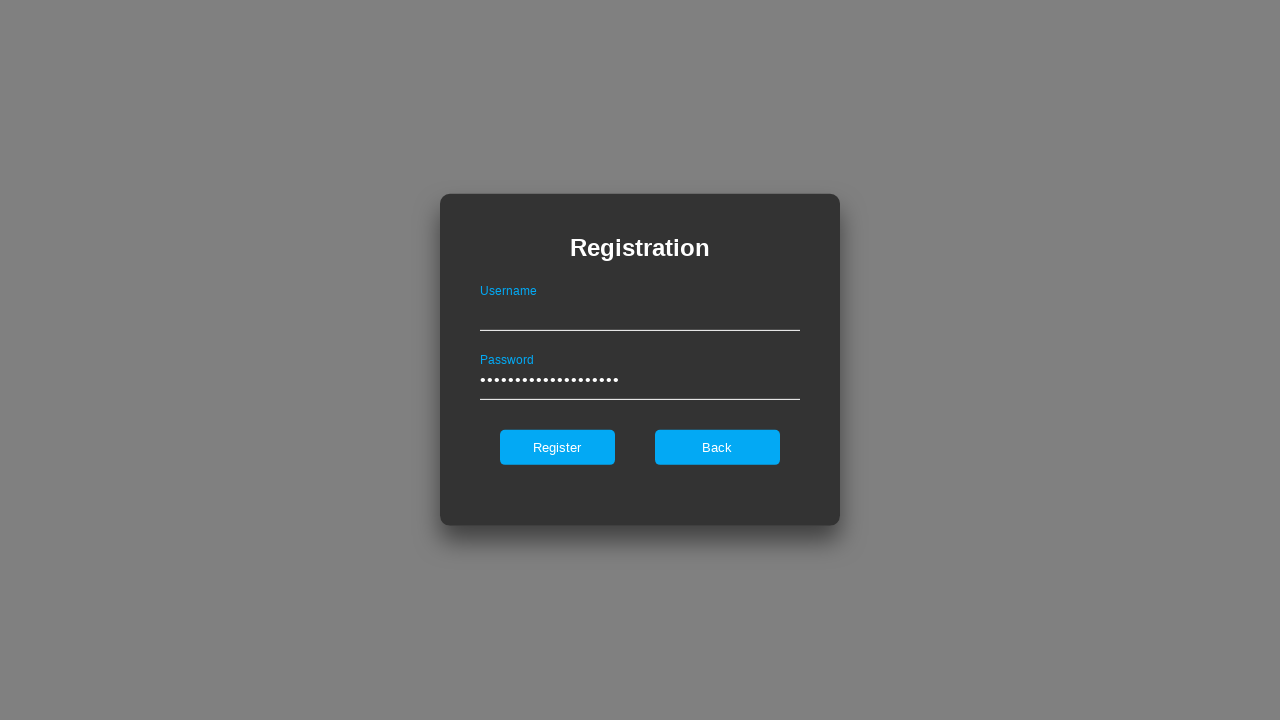

Verified password input field exists and checked that input was limited to 20 characters maximum
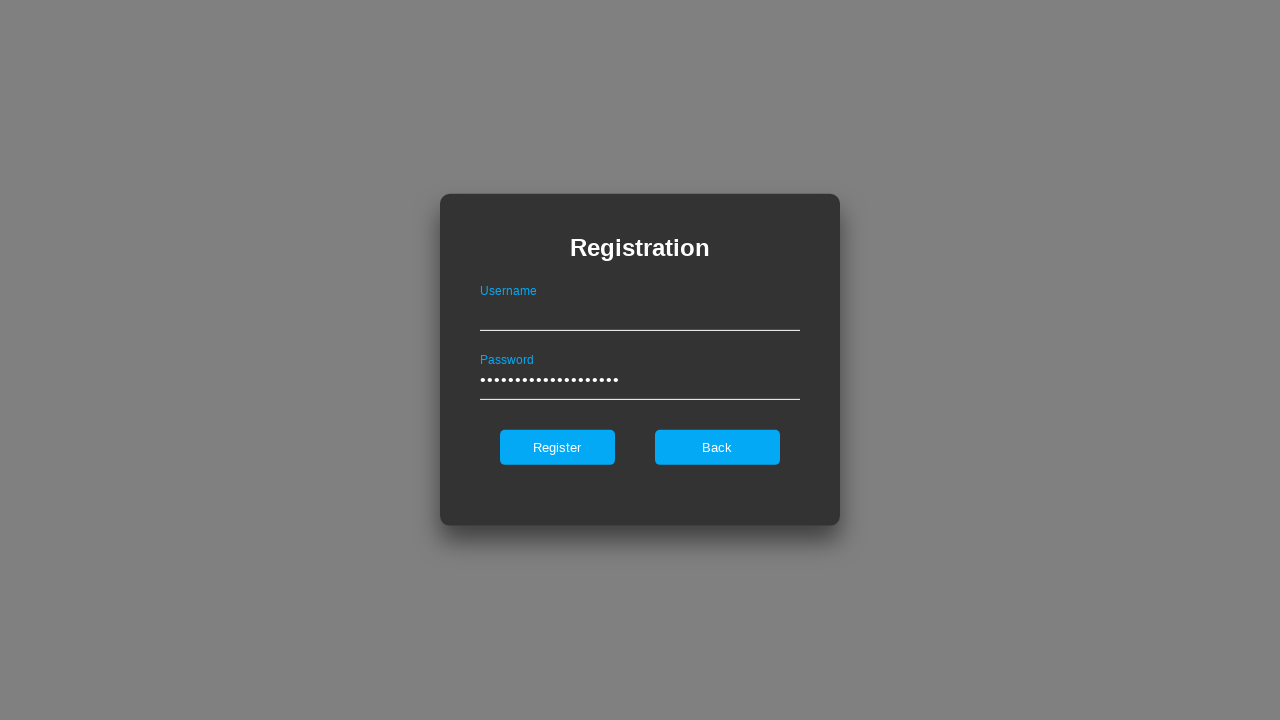

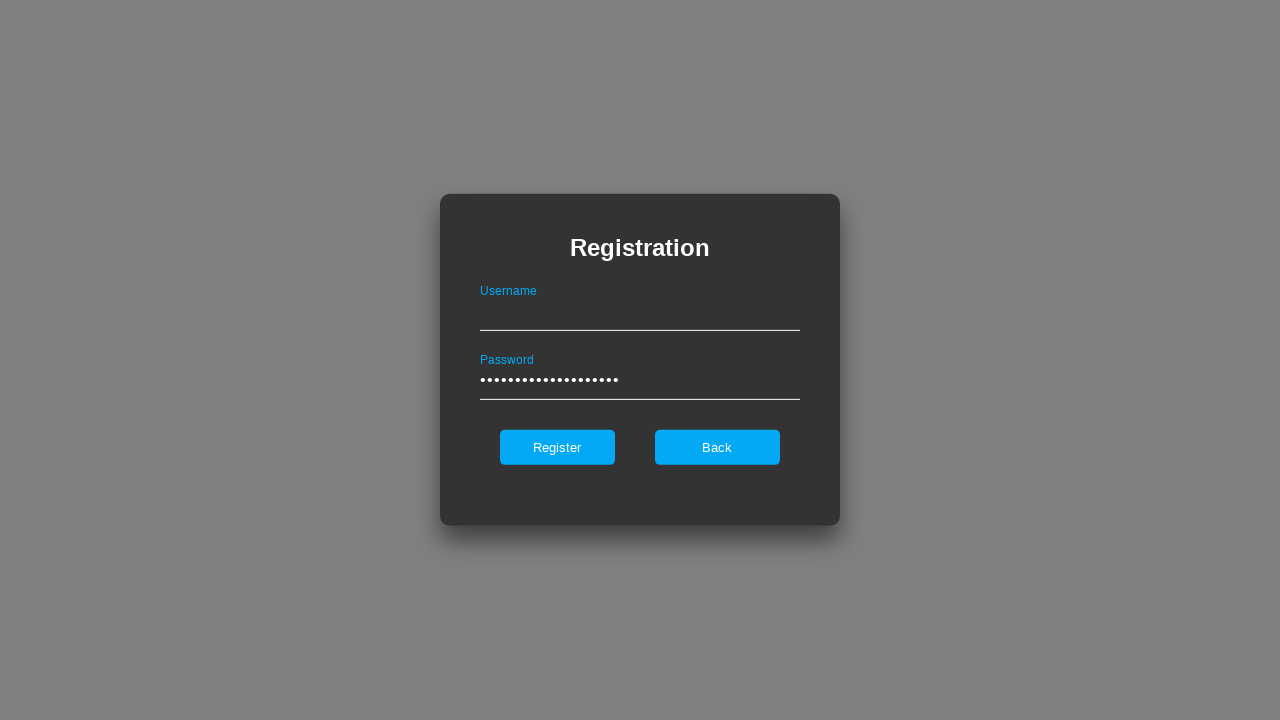